Tests clicking a blue button that has a dynamically generated ID on a UI testing playground, demonstrating handling of elements with changing IDs.

Starting URL: http://uitestingplayground.com/dynamicid

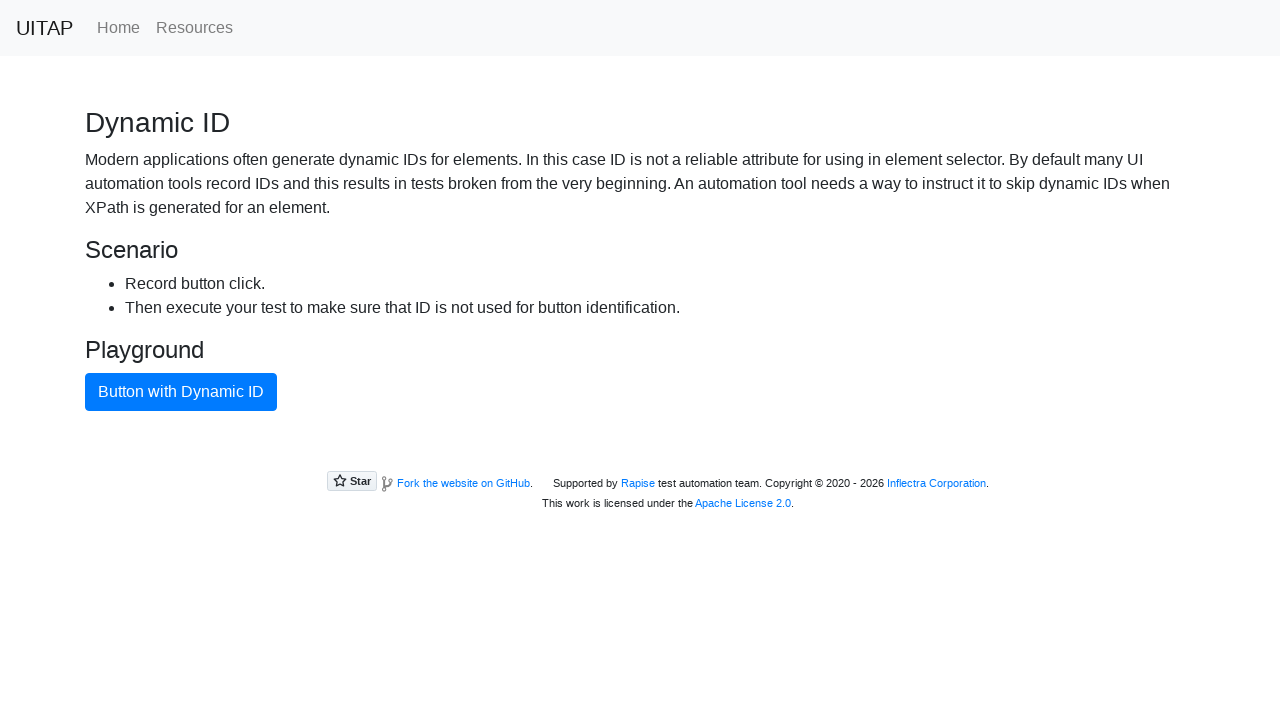

Navigated to UI Testing Playground dynamic ID page
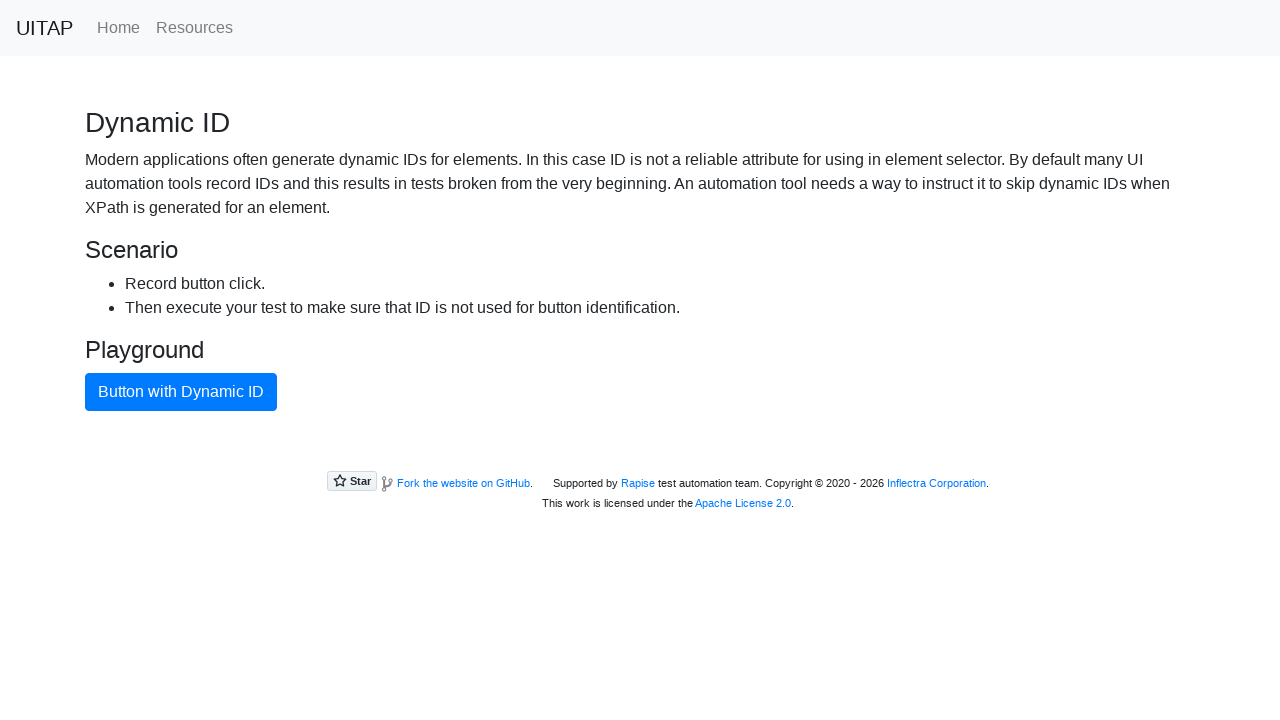

Clicked the blue button with dynamically generated ID using class selector at (181, 392) on button.btn-primary
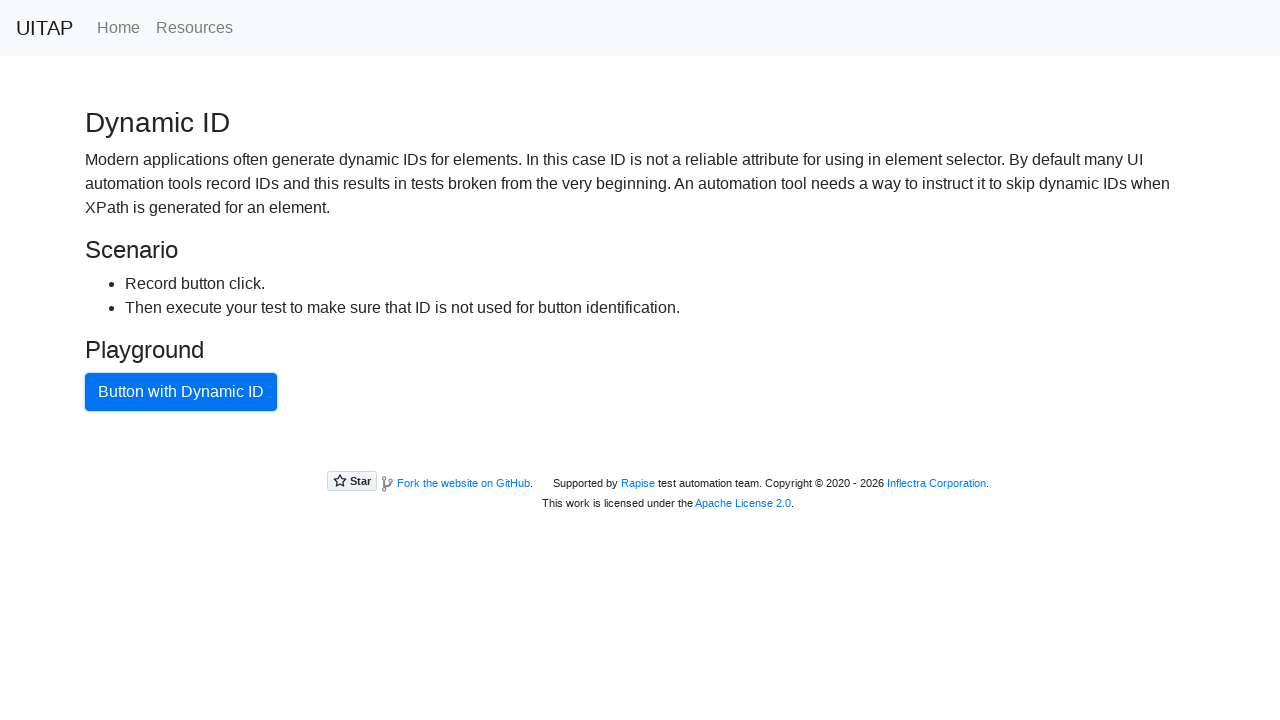

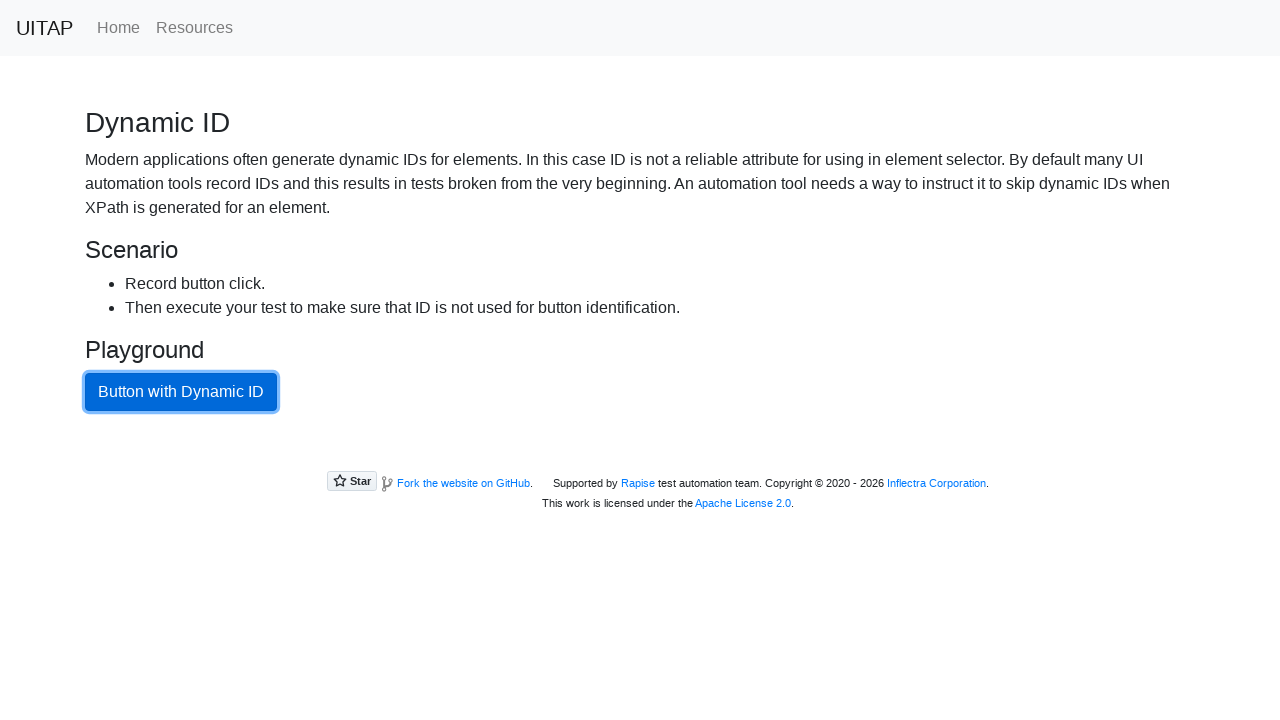